Browses books on a bookstore website by clicking on individual book links to view details, navigating back to the listing, and then navigating through pagination to browse multiple pages of books.

Starting URL: https://books.toscrape.com/

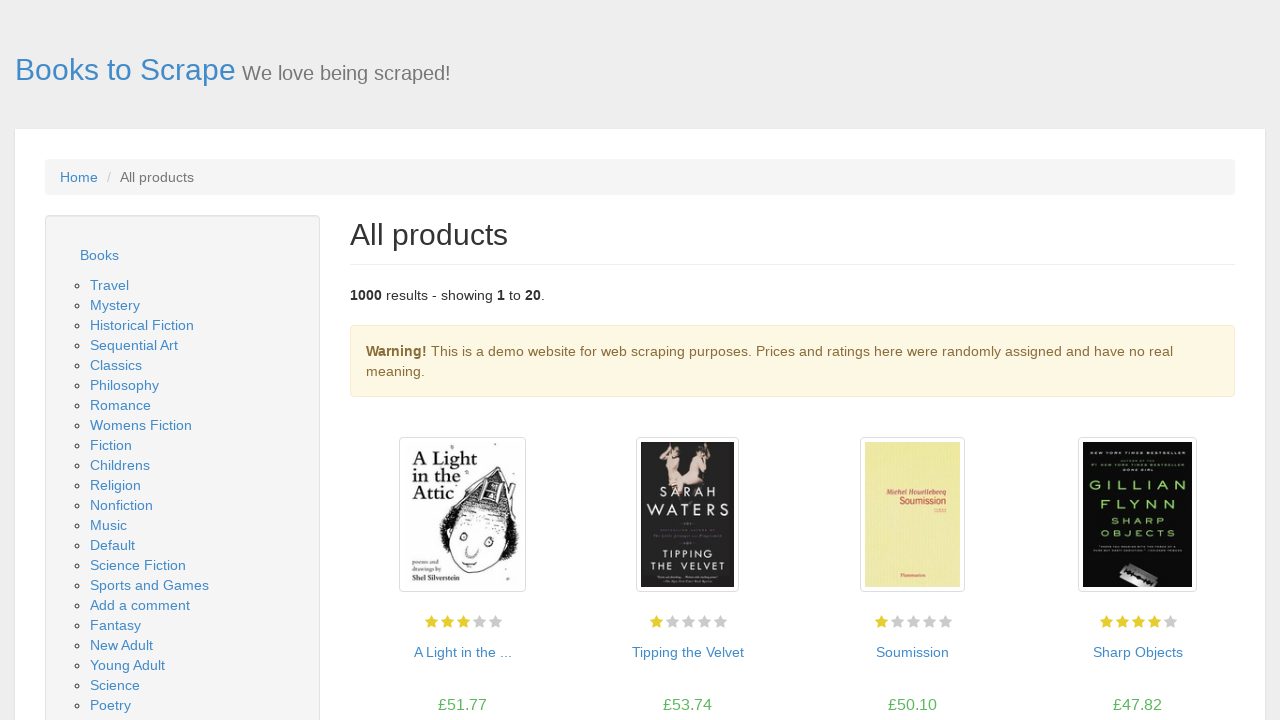

Waited for book listings to load
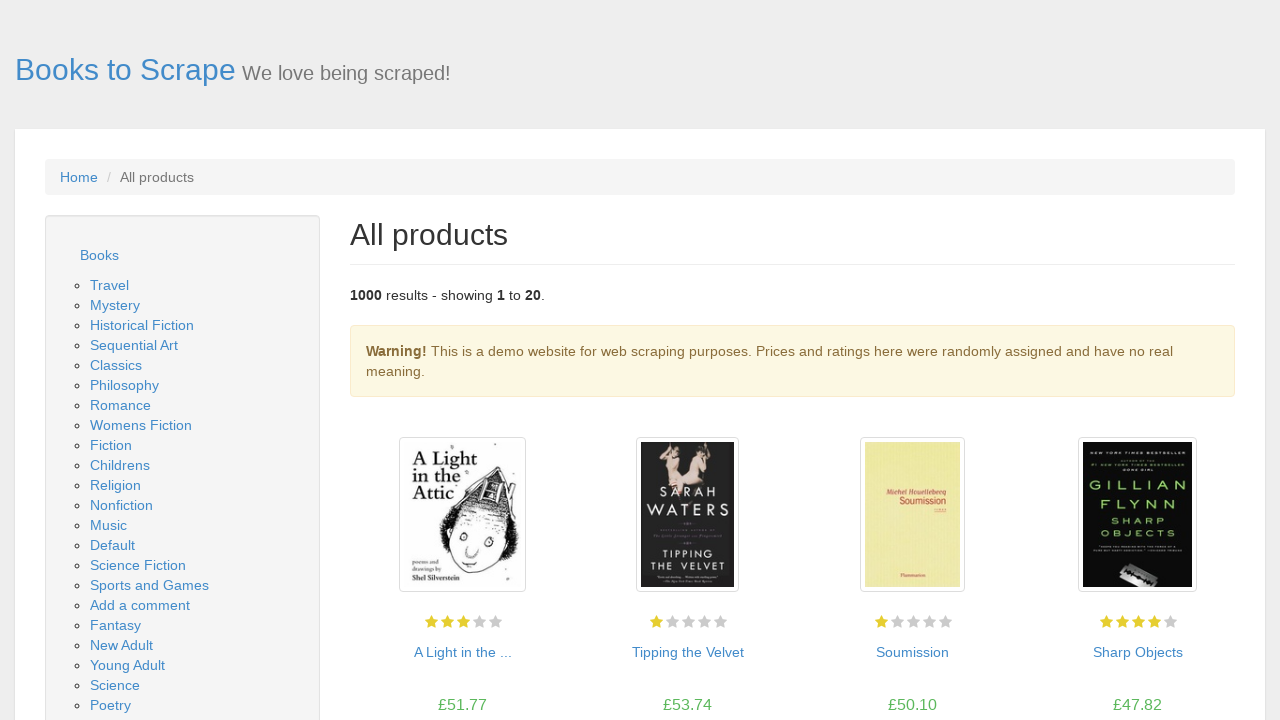

Retrieved book links from page
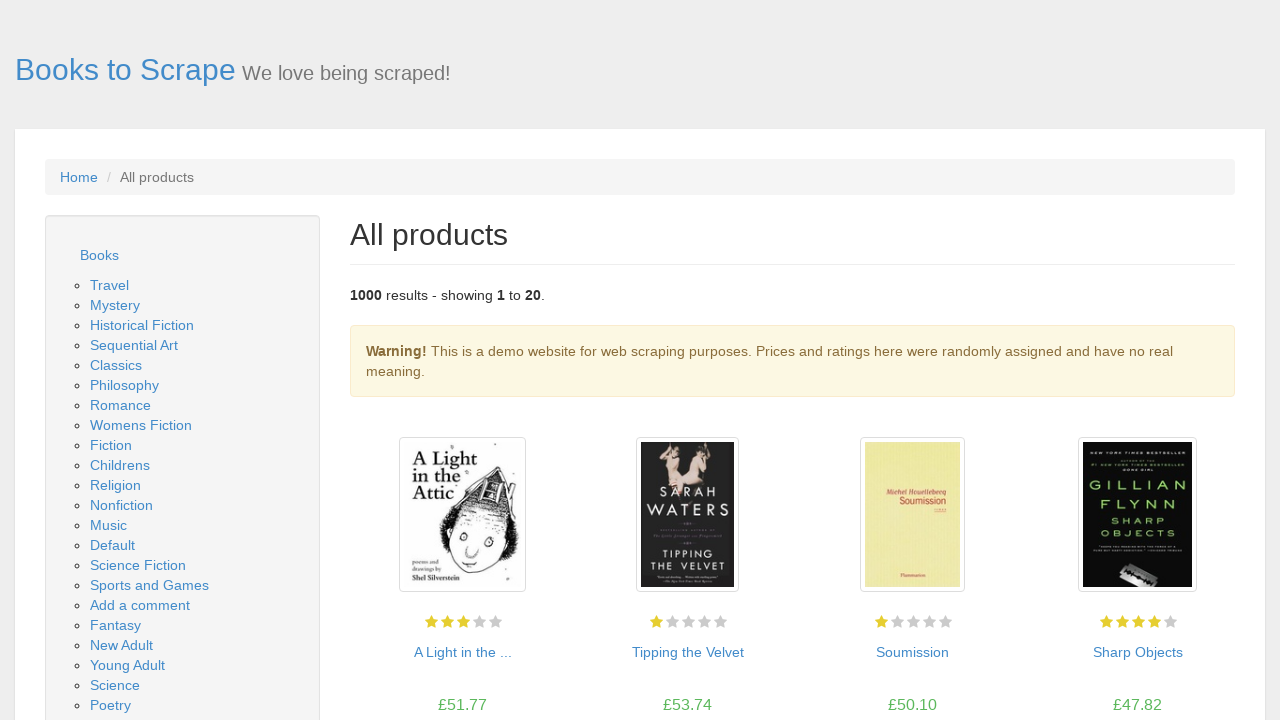

Retrieved href attribute from first book link
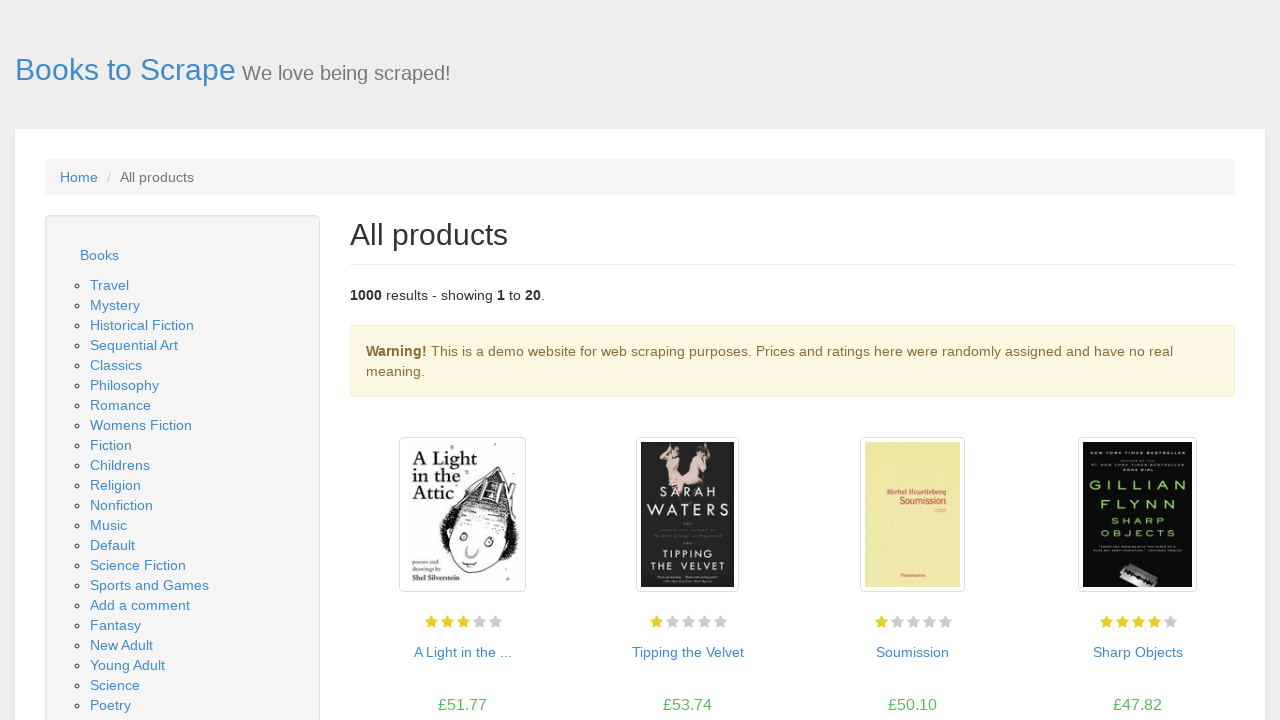

Clicked on first book to view details at (462, 652) on h3 a >> nth=0
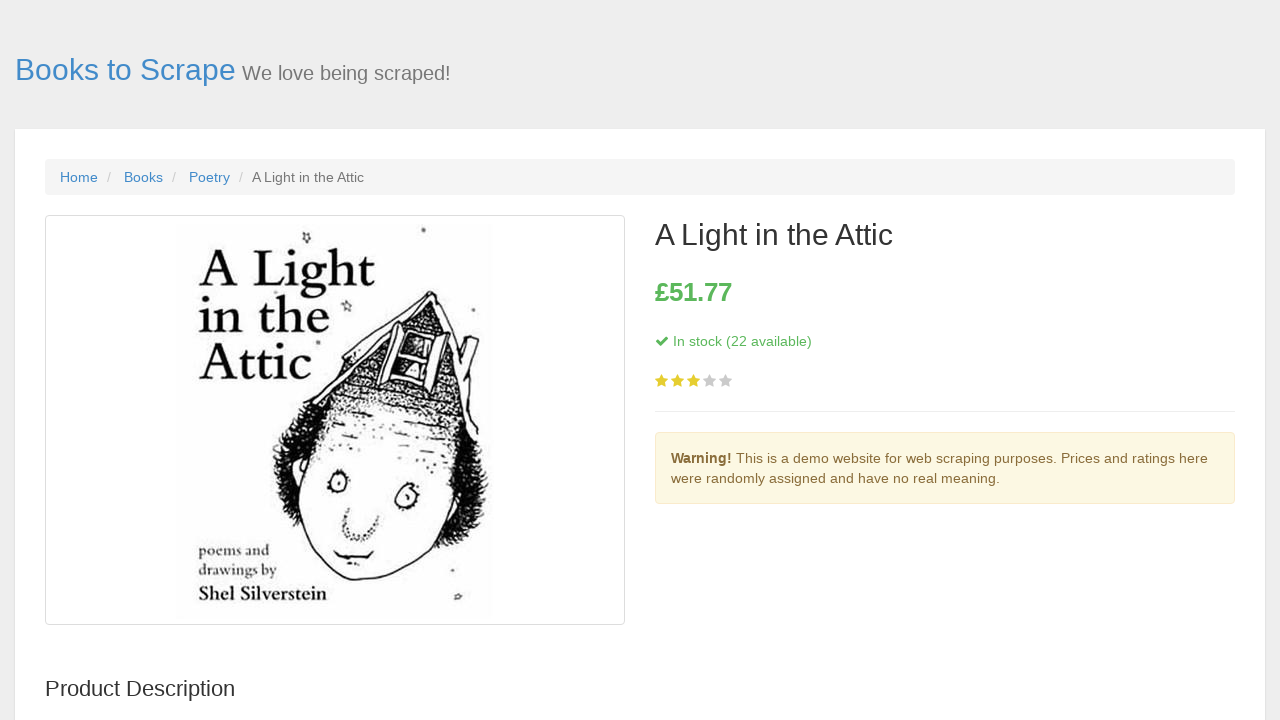

Book detail page loaded
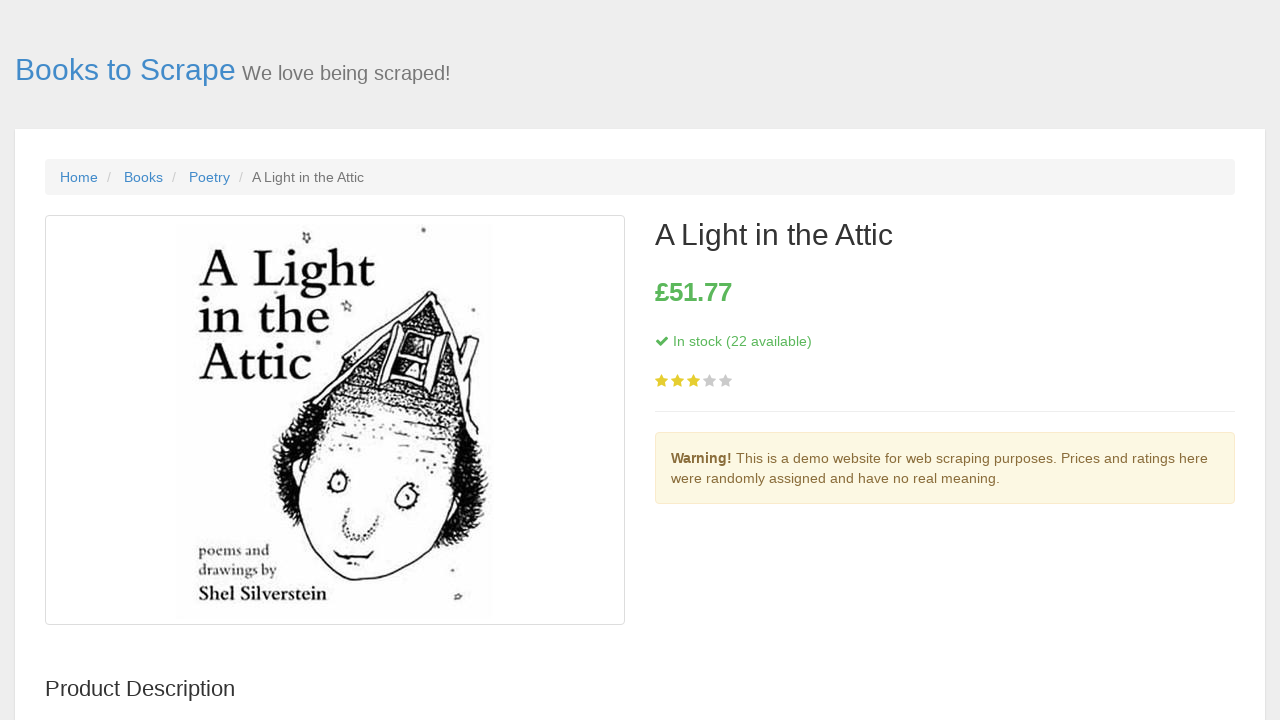

Navigated back to book listing
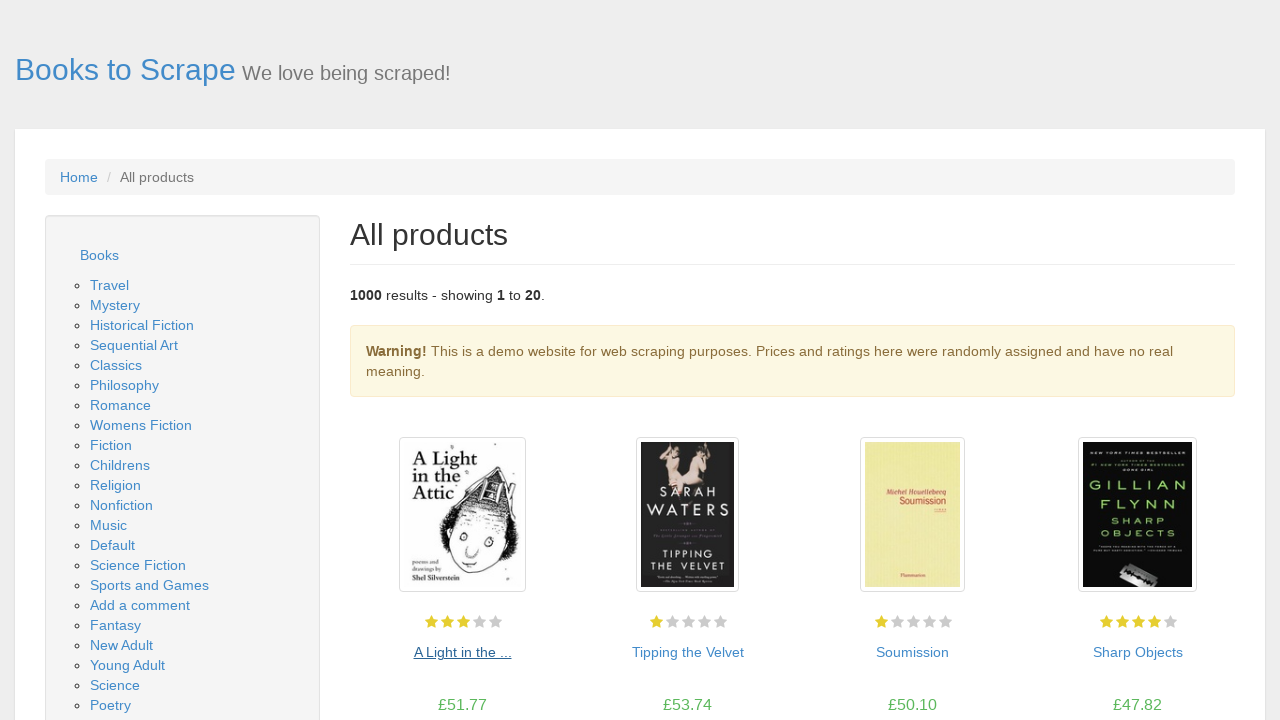

Book listing reloaded
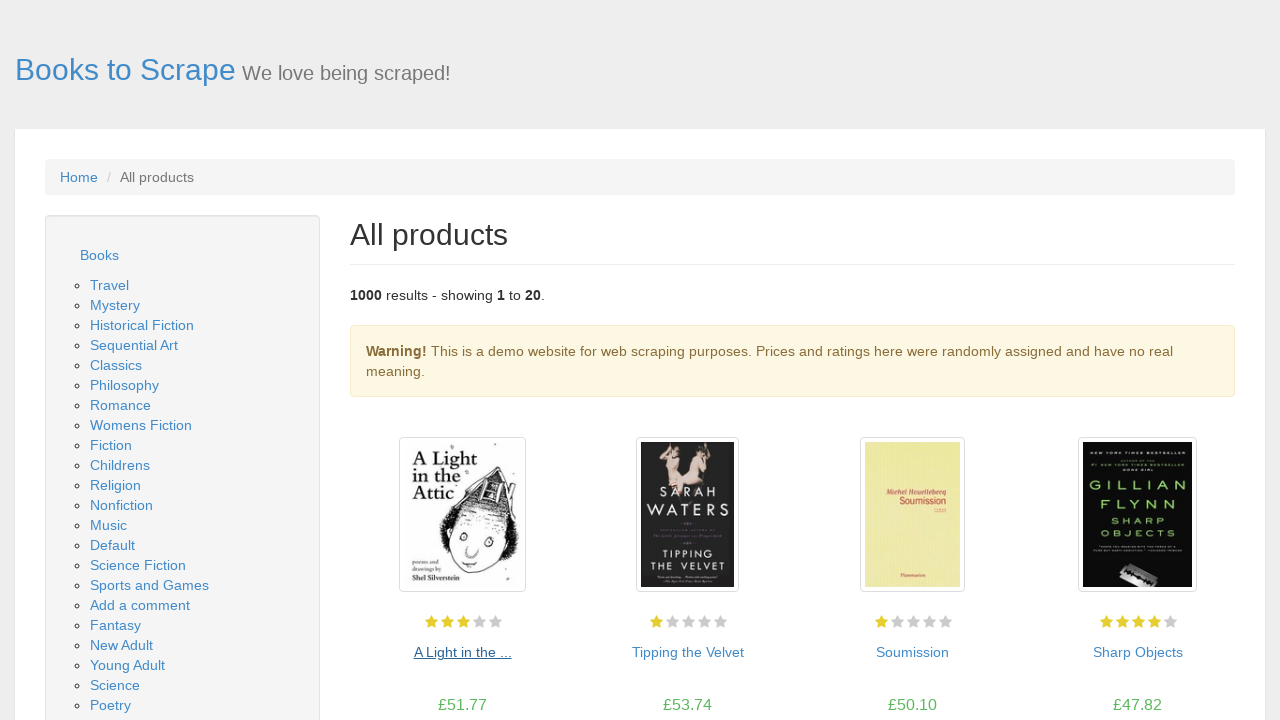

Retrieved book links from page
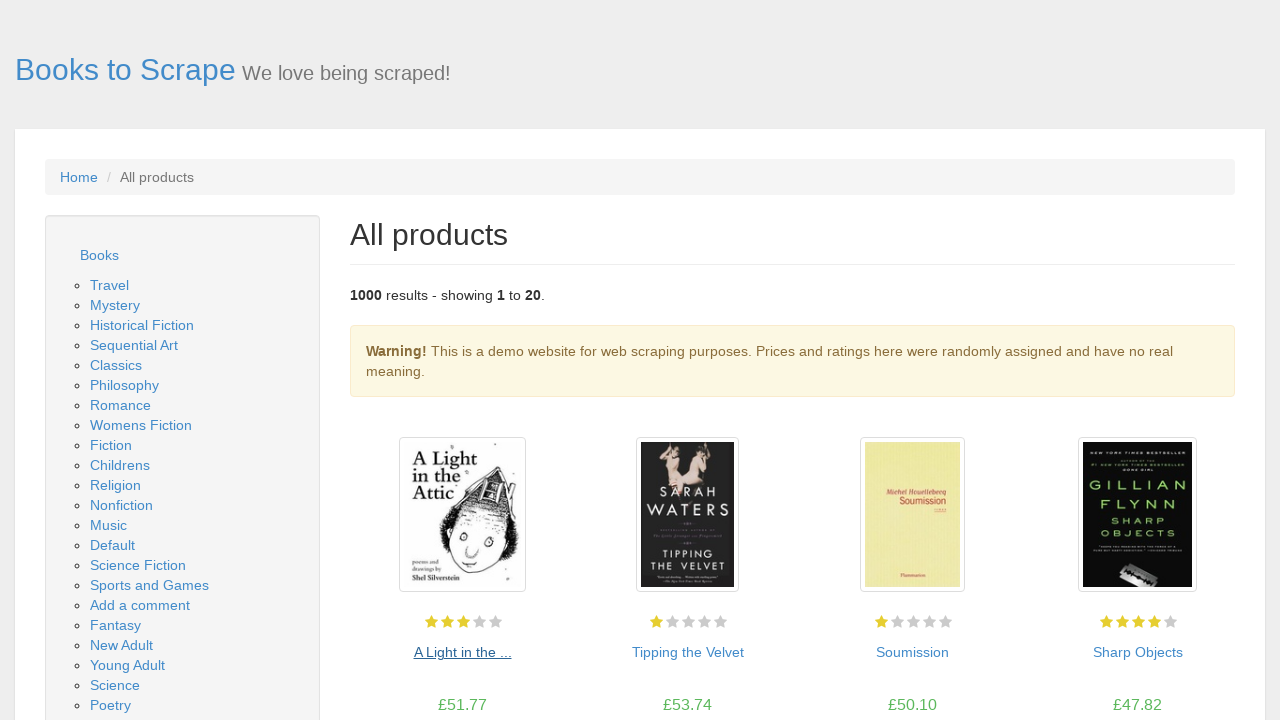

Clicked on second book to view details at (688, 652) on h3 a >> nth=1
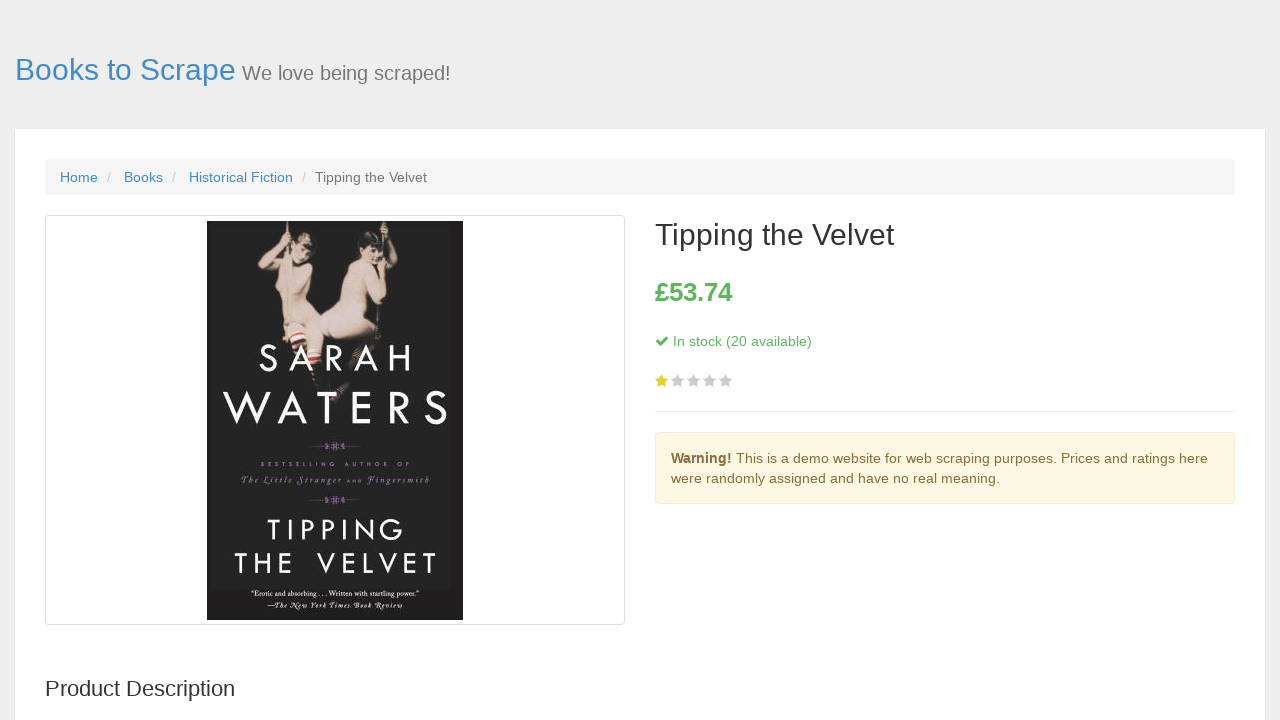

Book detail page loaded
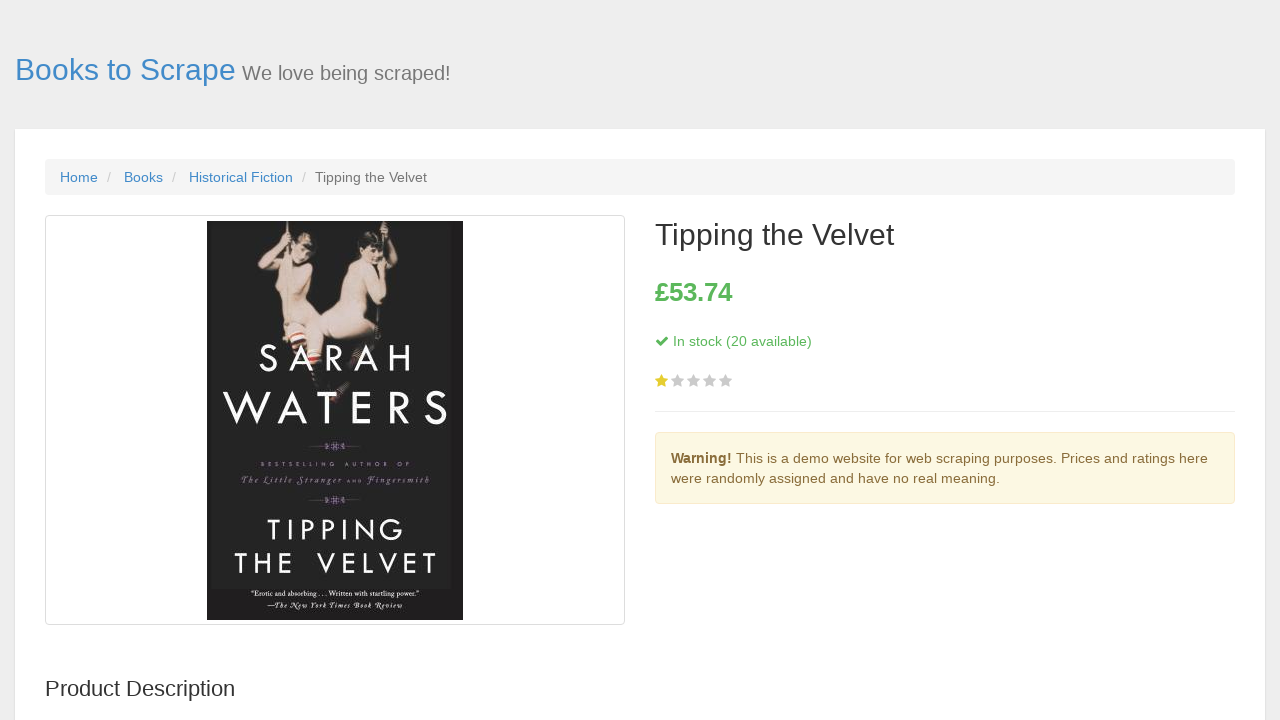

Navigated back to book listing
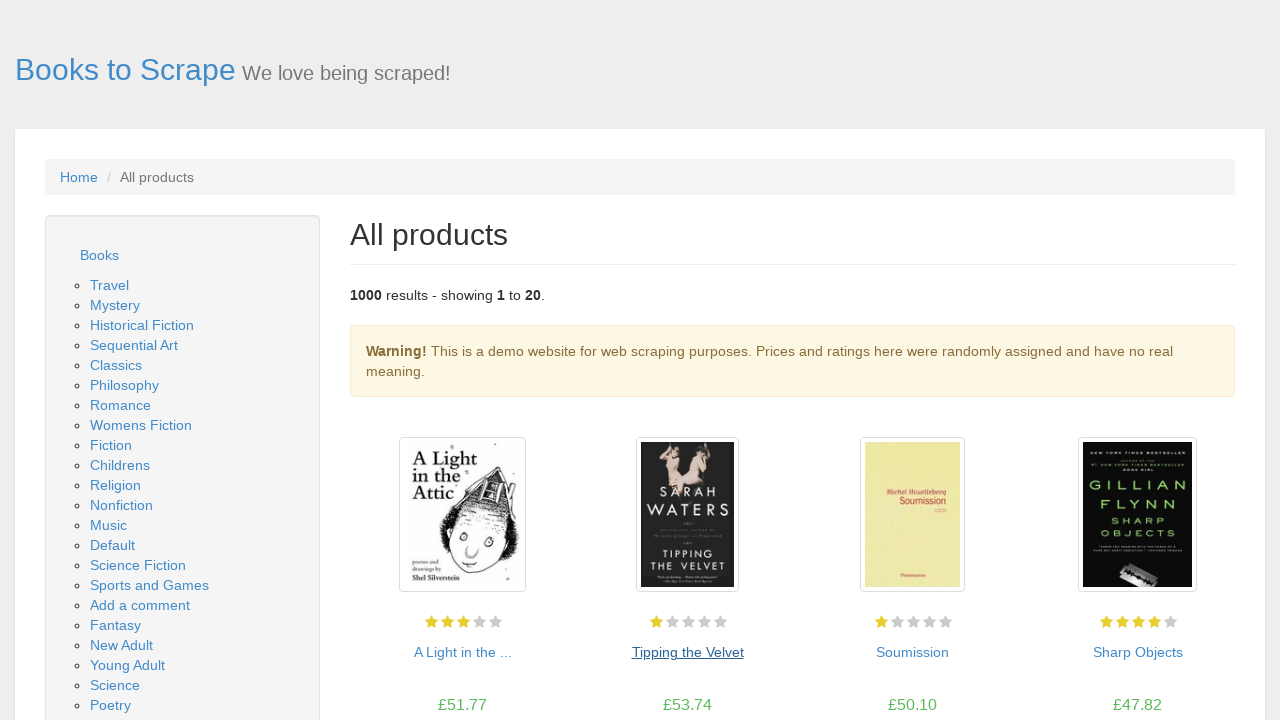

Book listing reloaded
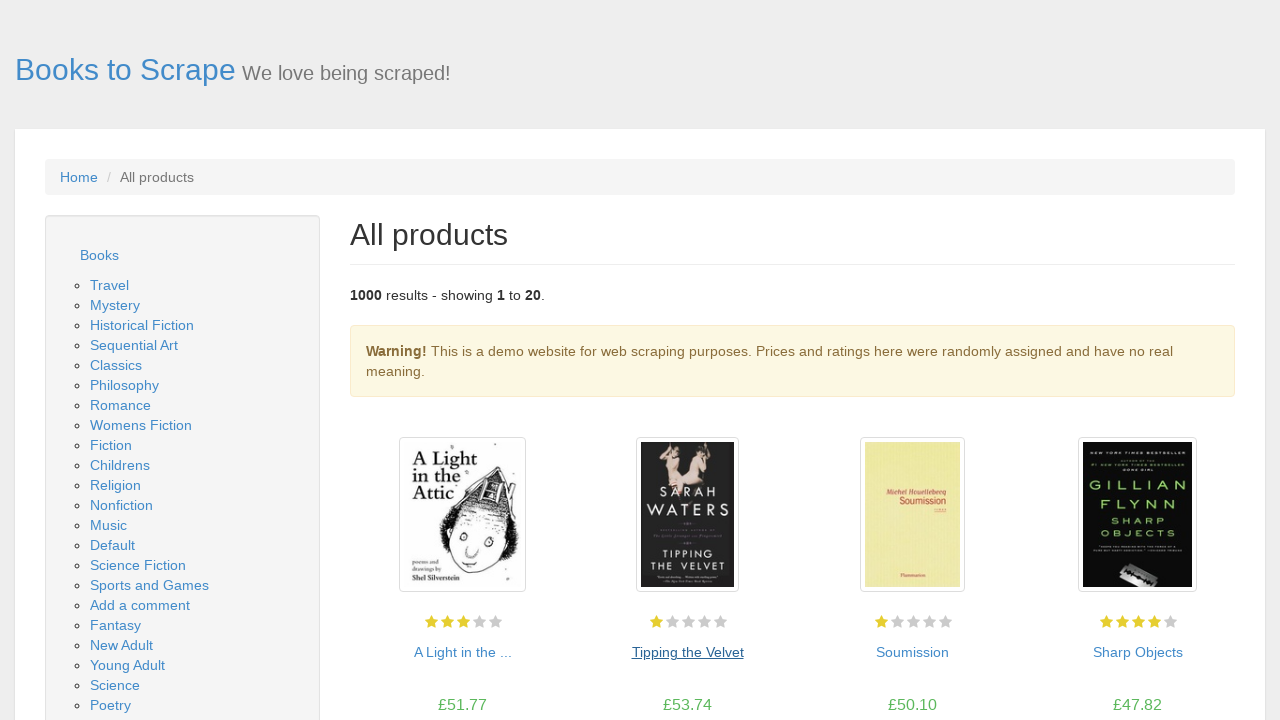

Located next page button
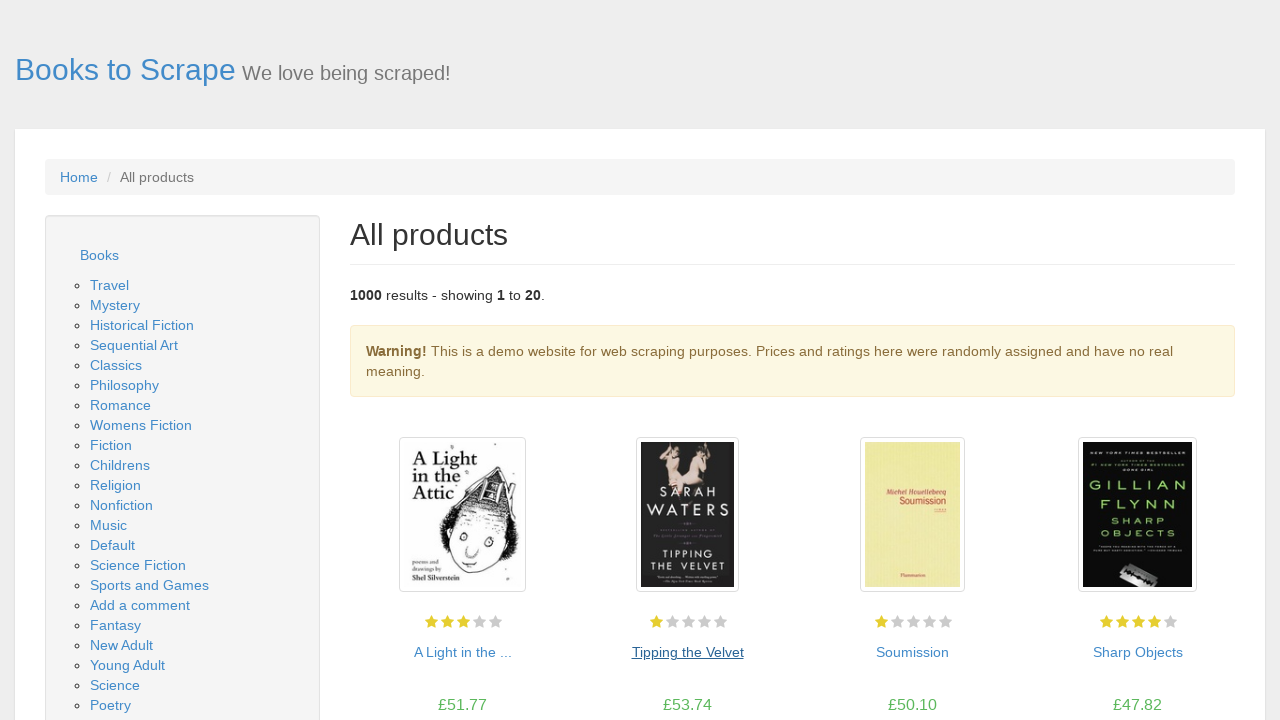

Clicked next page button to browse more books at (1206, 654) on li.next a
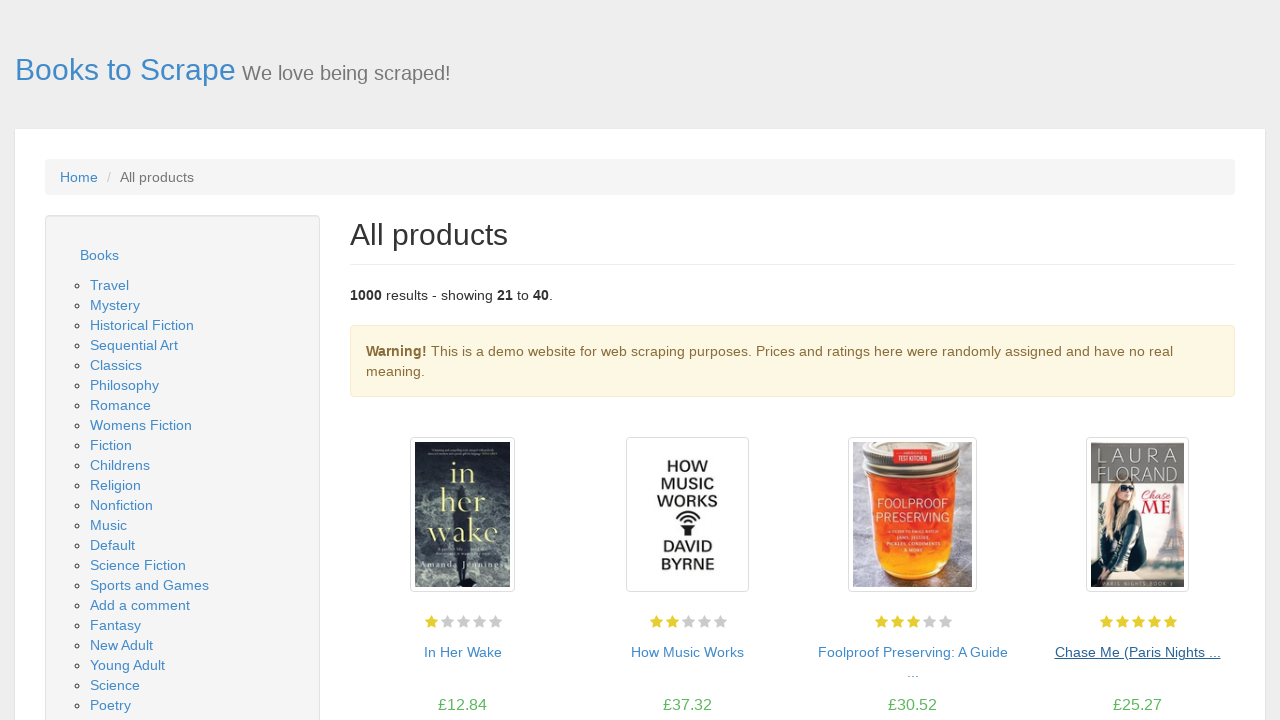

Next page loaded with book listings
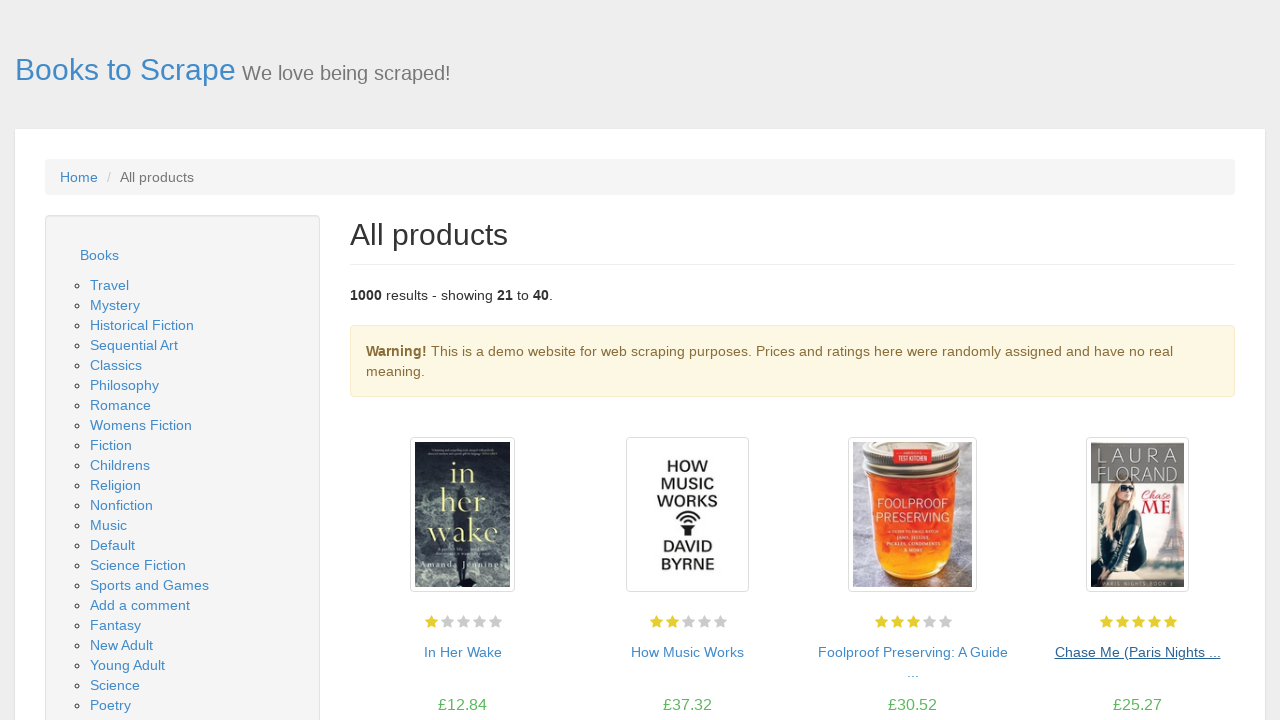

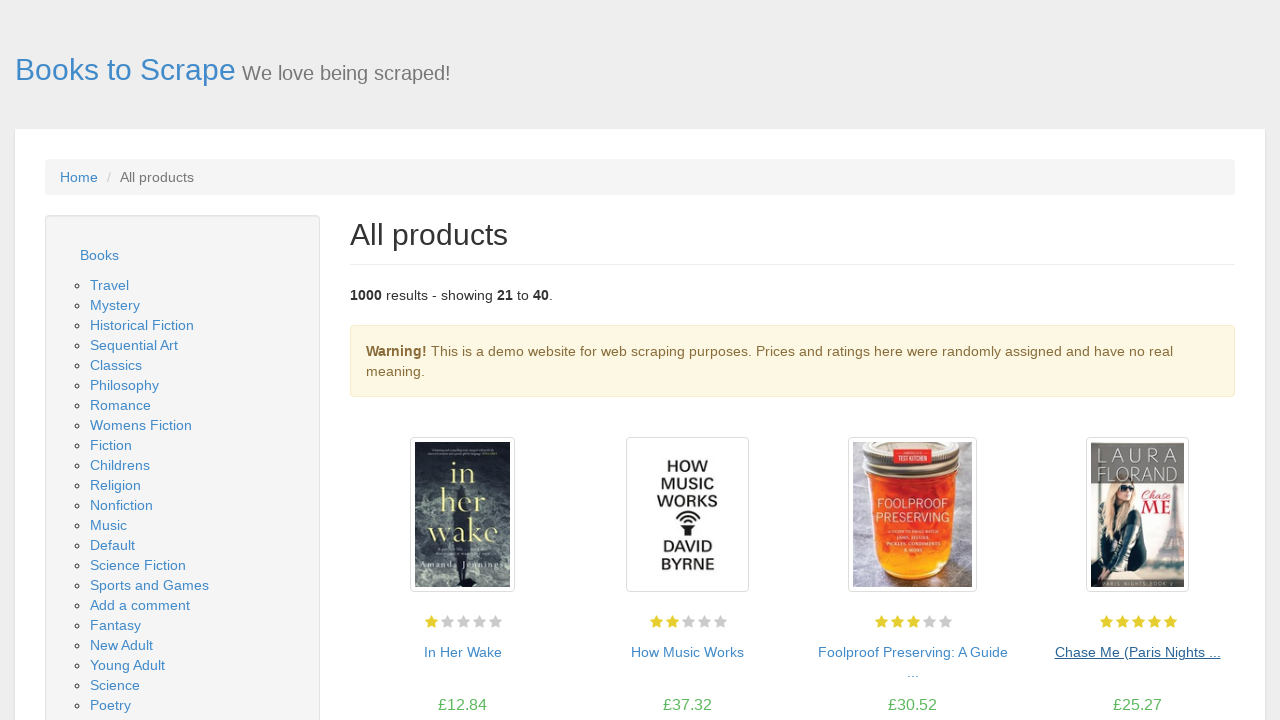